Demonstrates drag and drop by offset coordinates from source element position

Starting URL: https://crossbrowsertesting.github.io/drag-and-drop

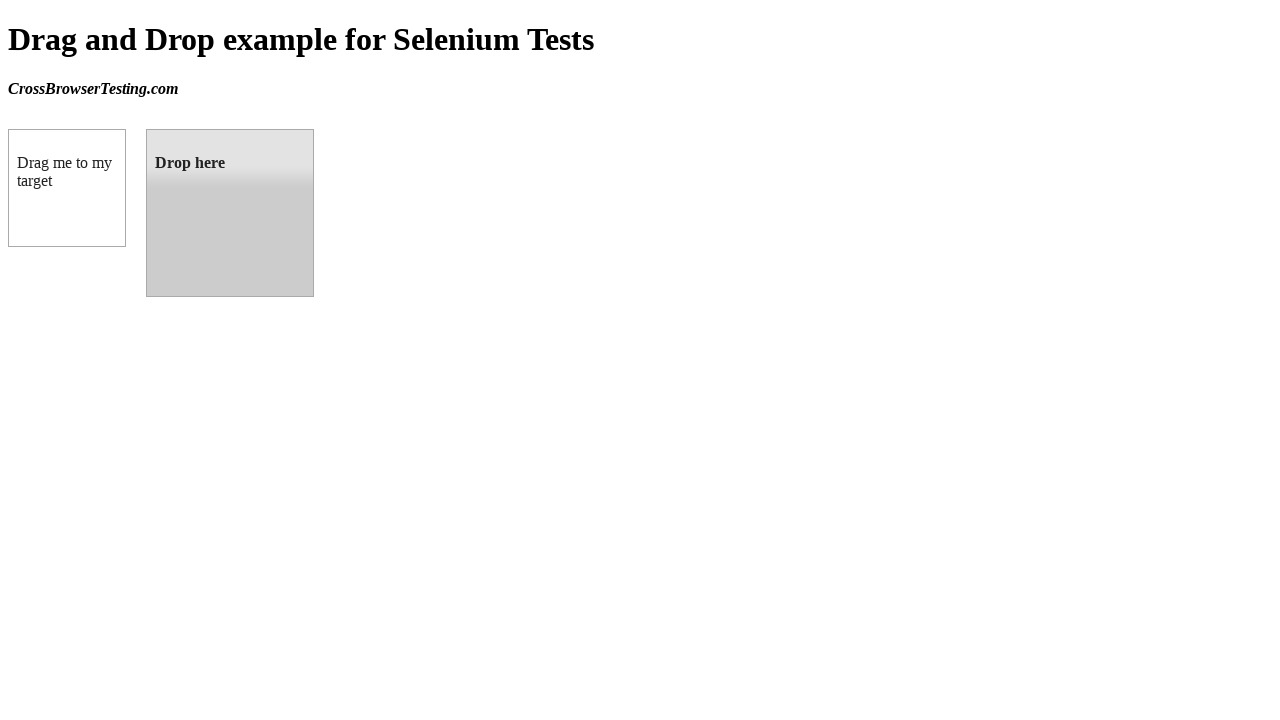

Located source element 'box A' (#draggable)
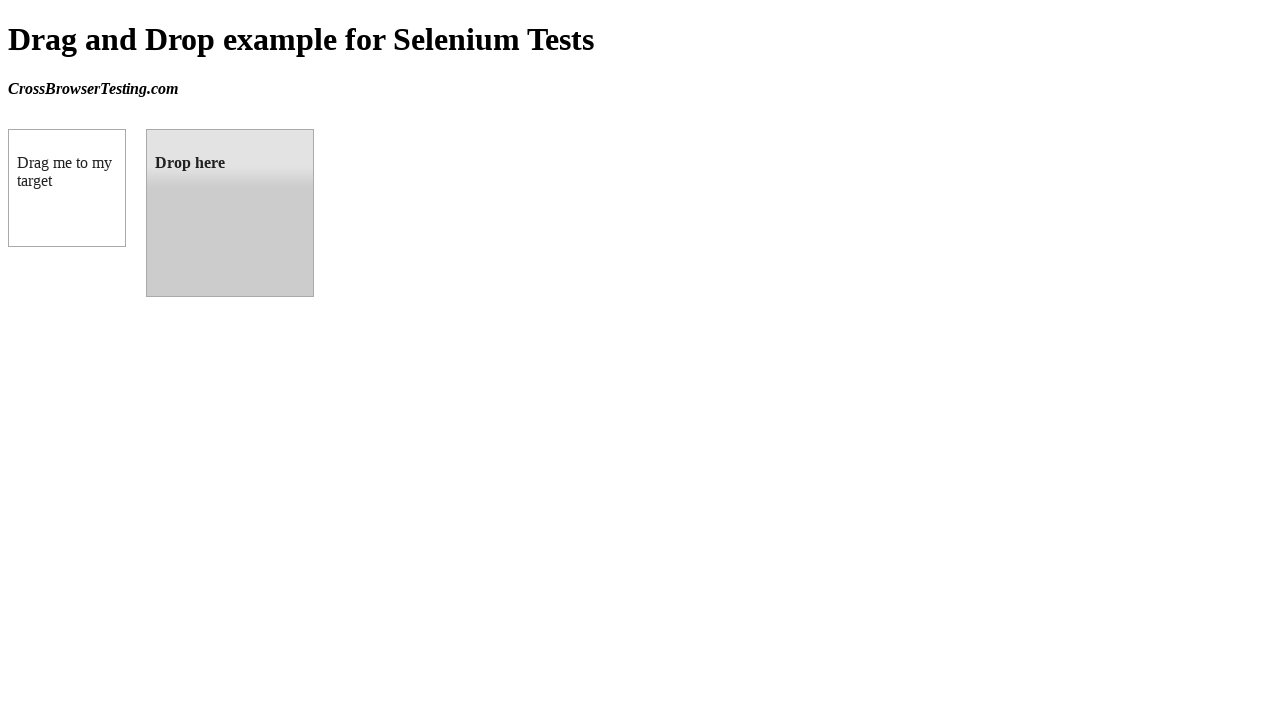

Located target element 'box B' (#droppable)
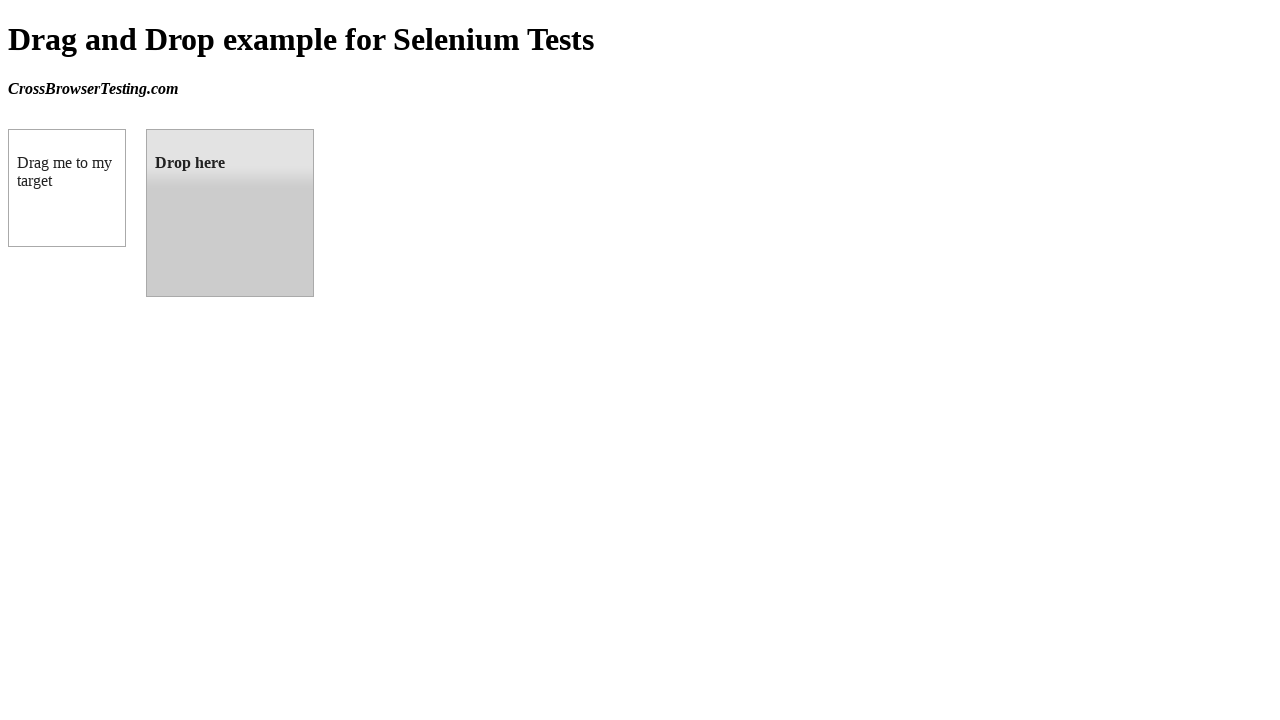

Retrieved bounding box of target element
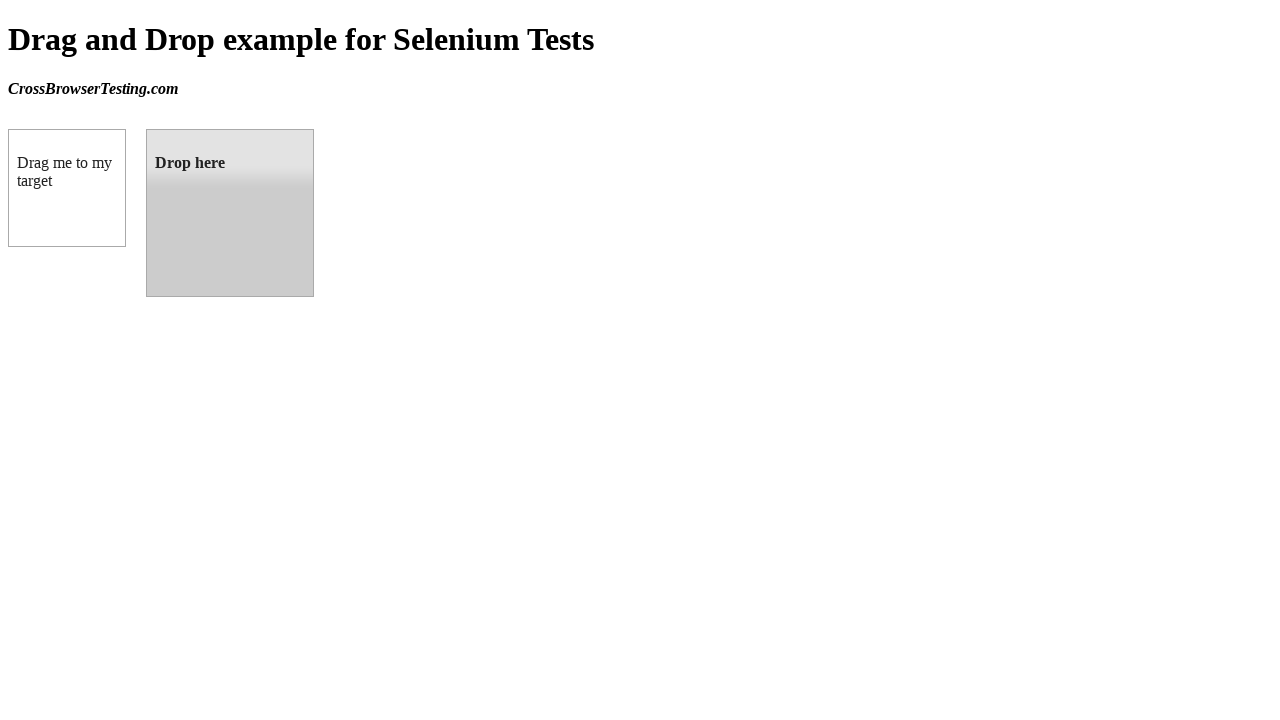

Performed drag and drop from source element to target element at (230, 213)
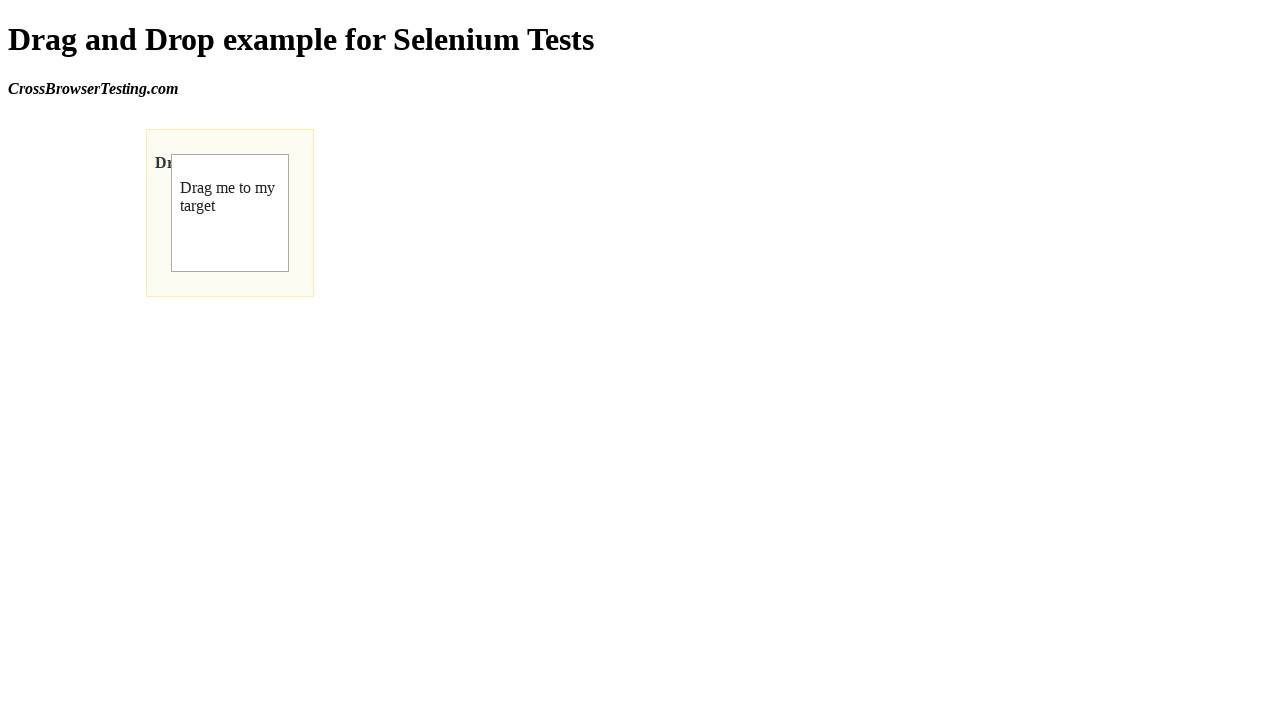

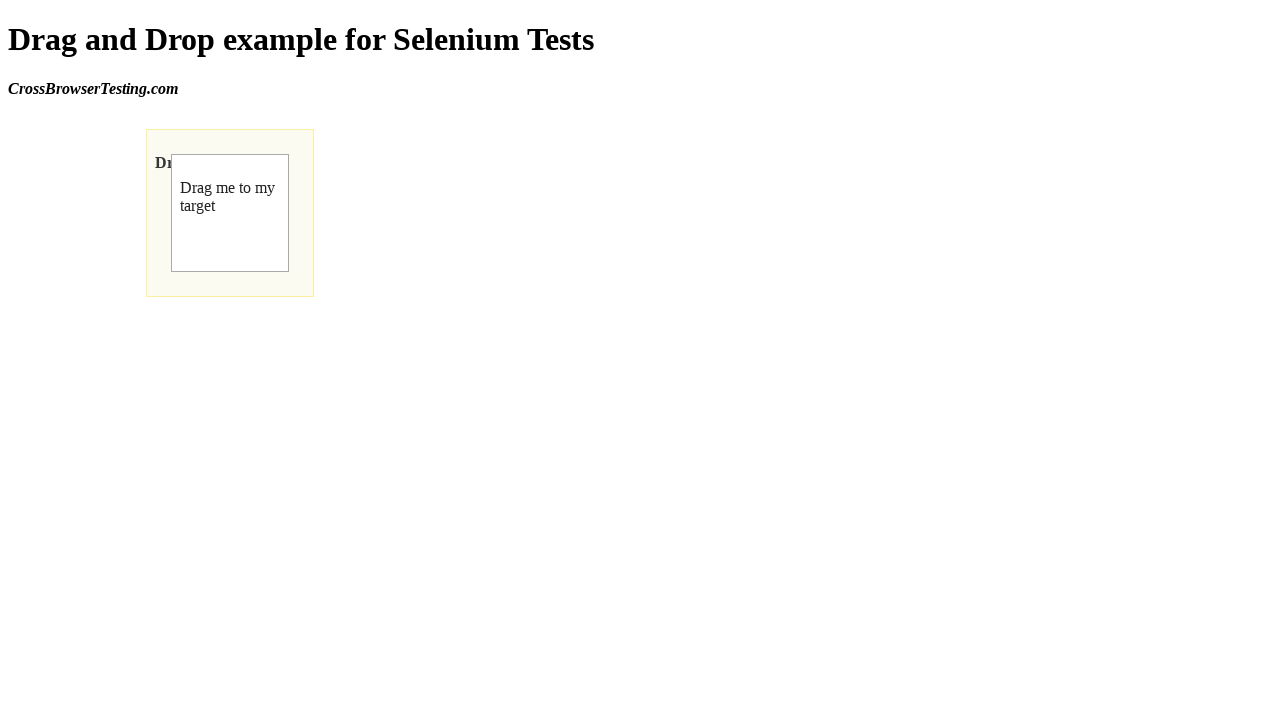